Tests getting the text content from a JavaScript confirm dialog

Starting URL: http://the-internet.herokuapp.com/javascript_alerts

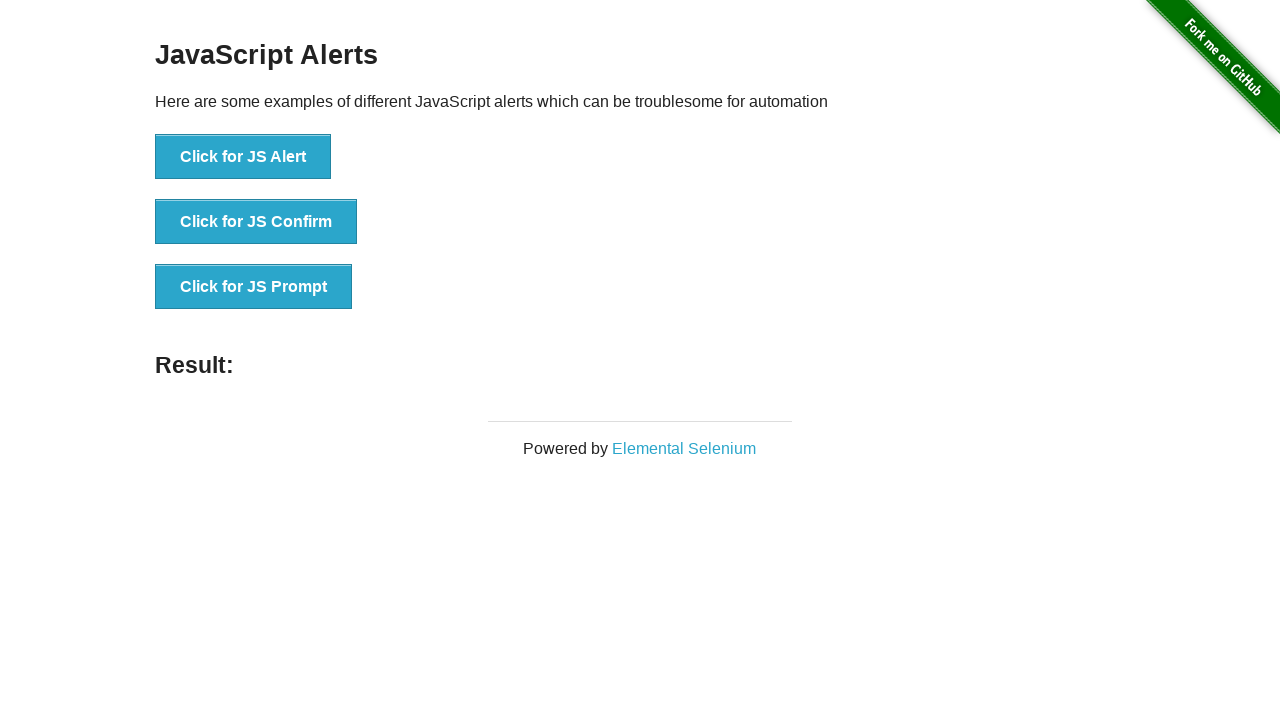

Set up dialog event handler to capture and accept dialog messages
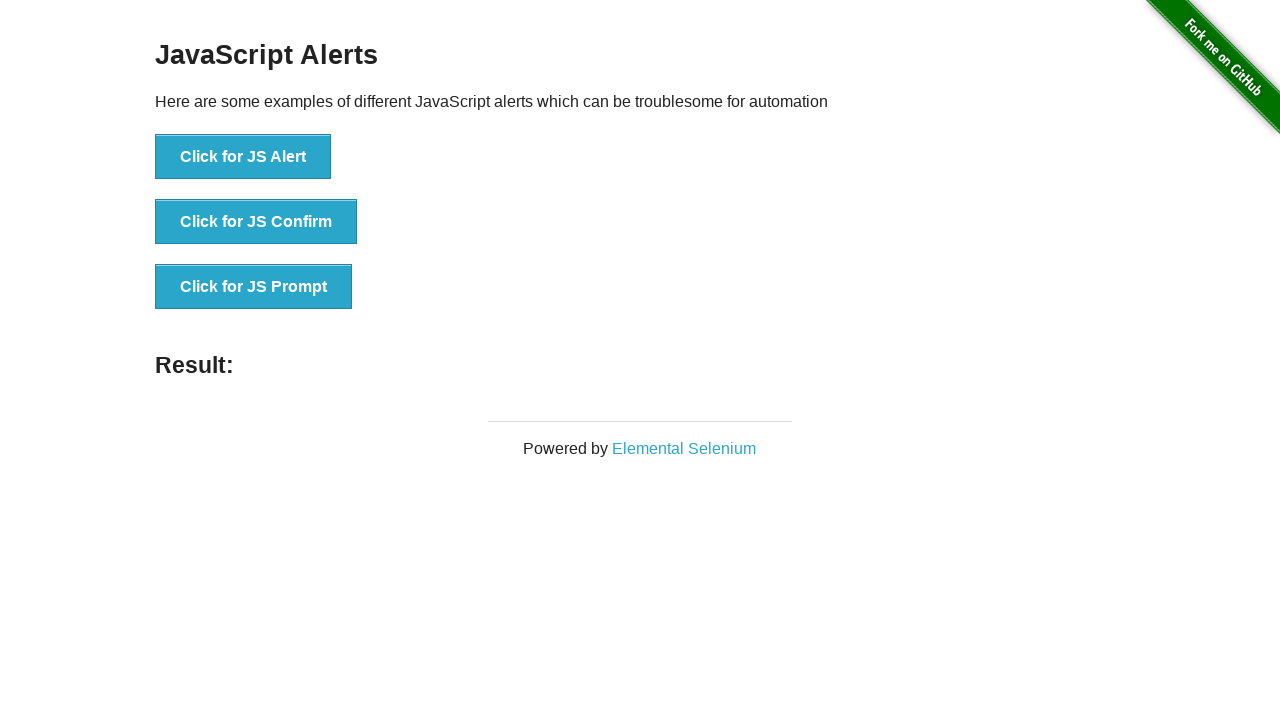

Clicked 'Click for JS Confirm' button to trigger JavaScript confirm dialog at (256, 222) on xpath=//button[contains(text(),'Click for JS Confirm')]
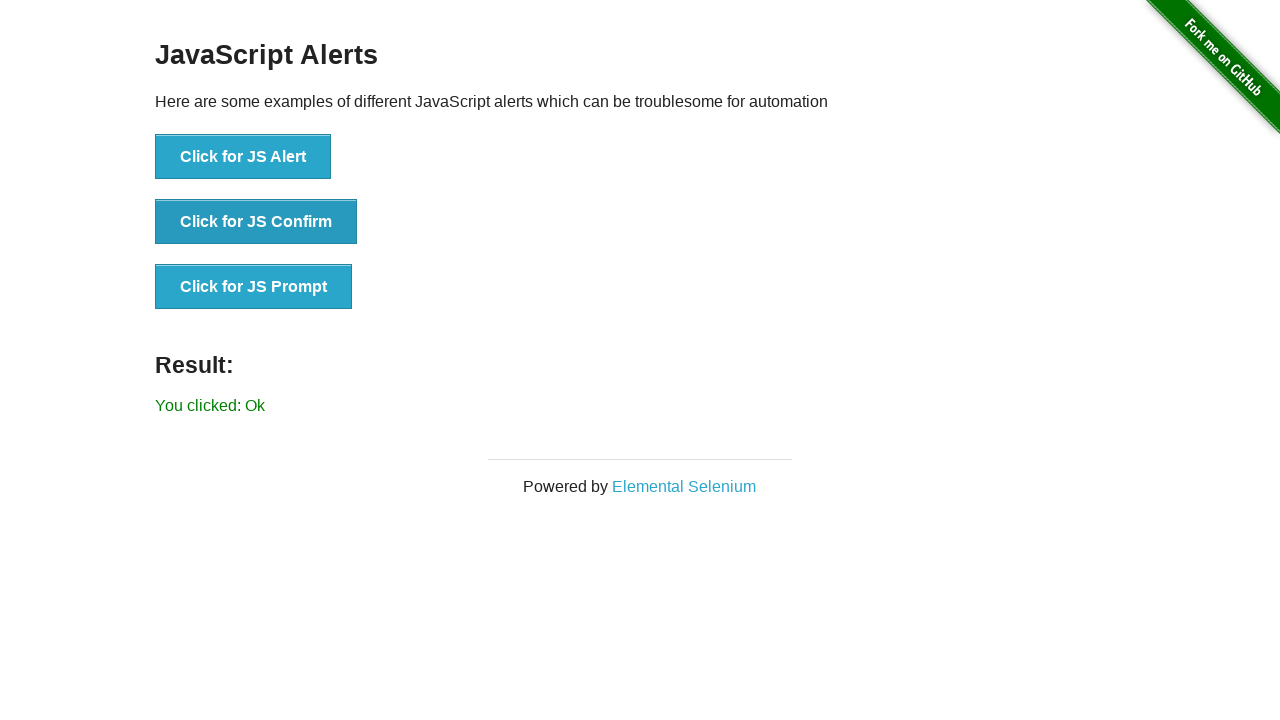

Verified that captured dialog text matches expected message 'I am a JS Confirm'
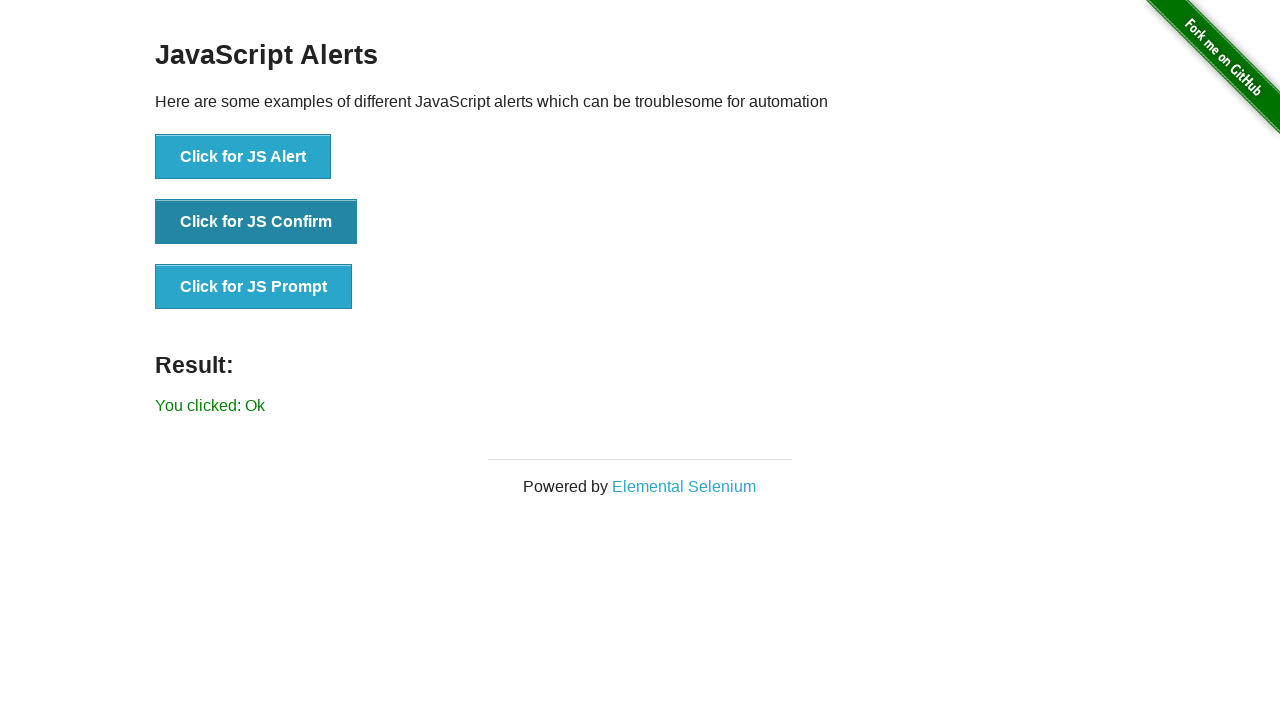

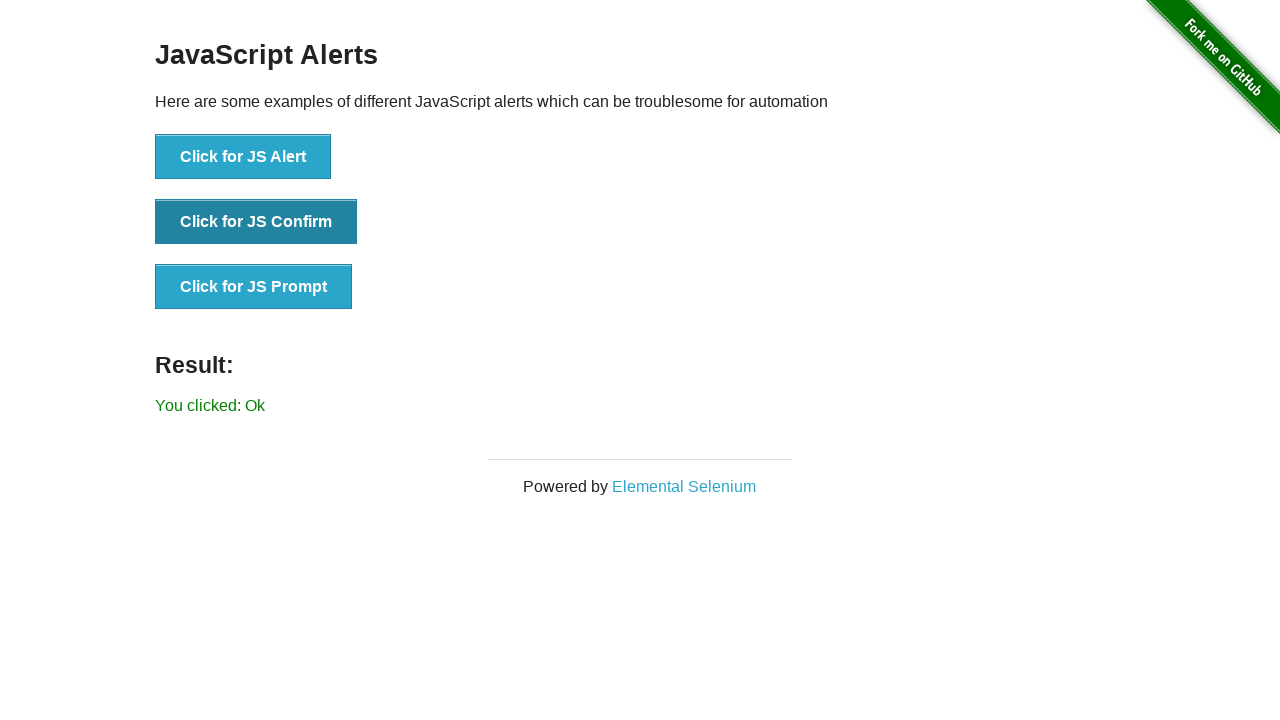